Tests double-click functionality by performing a double click on a button and verifying that the correct confirmation message appears.

Starting URL: https://demoqa.com/buttons

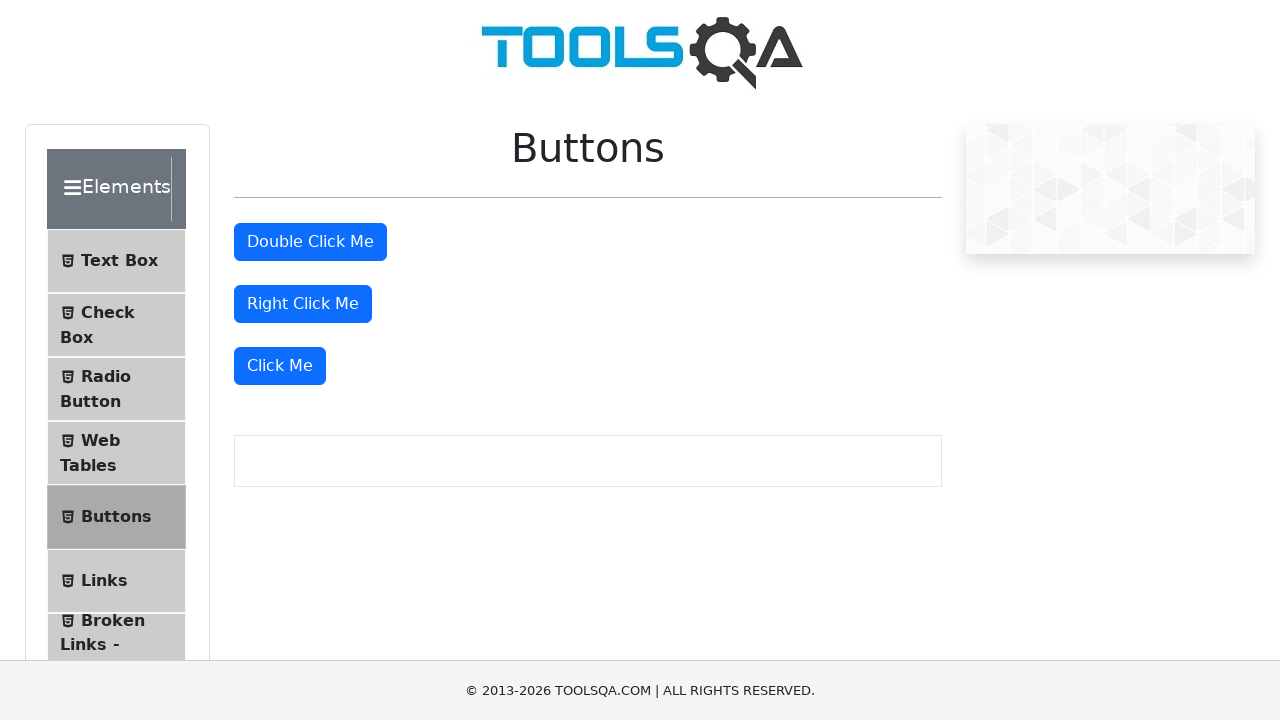

Double-clicked the 'Double Click Me' button at (310, 242) on #doubleClickBtn
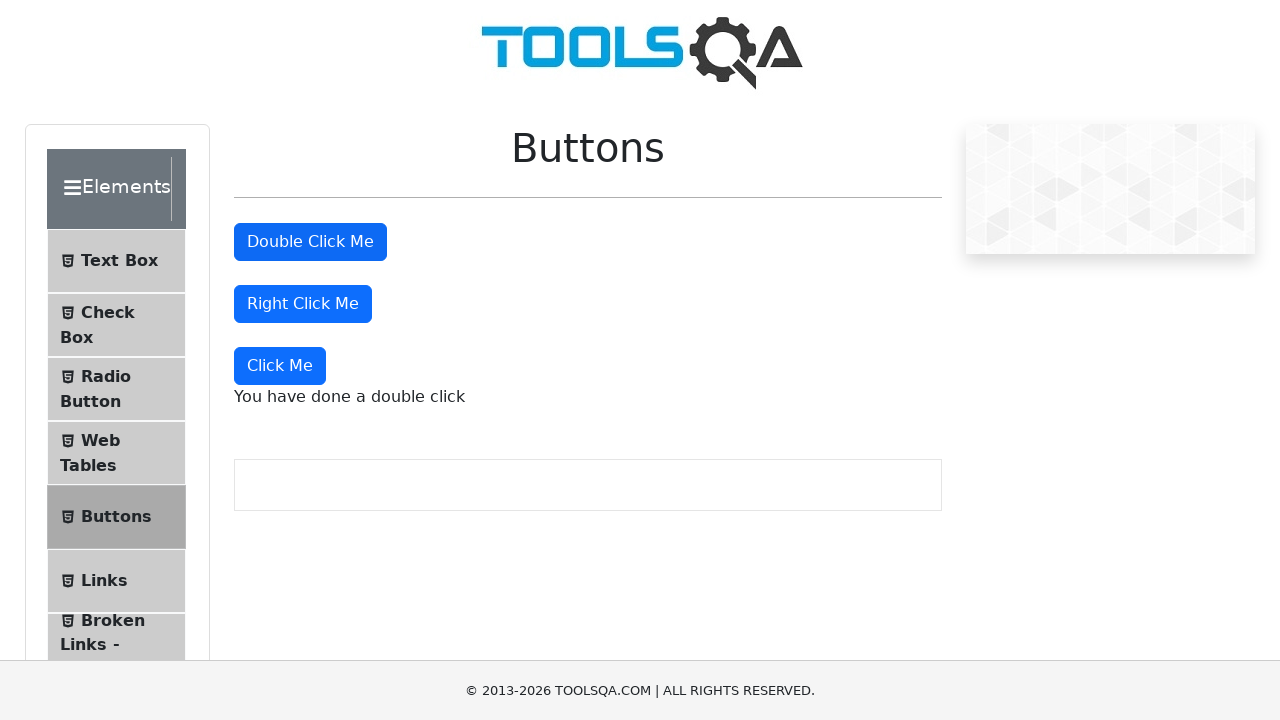

Double-click confirmation message appeared
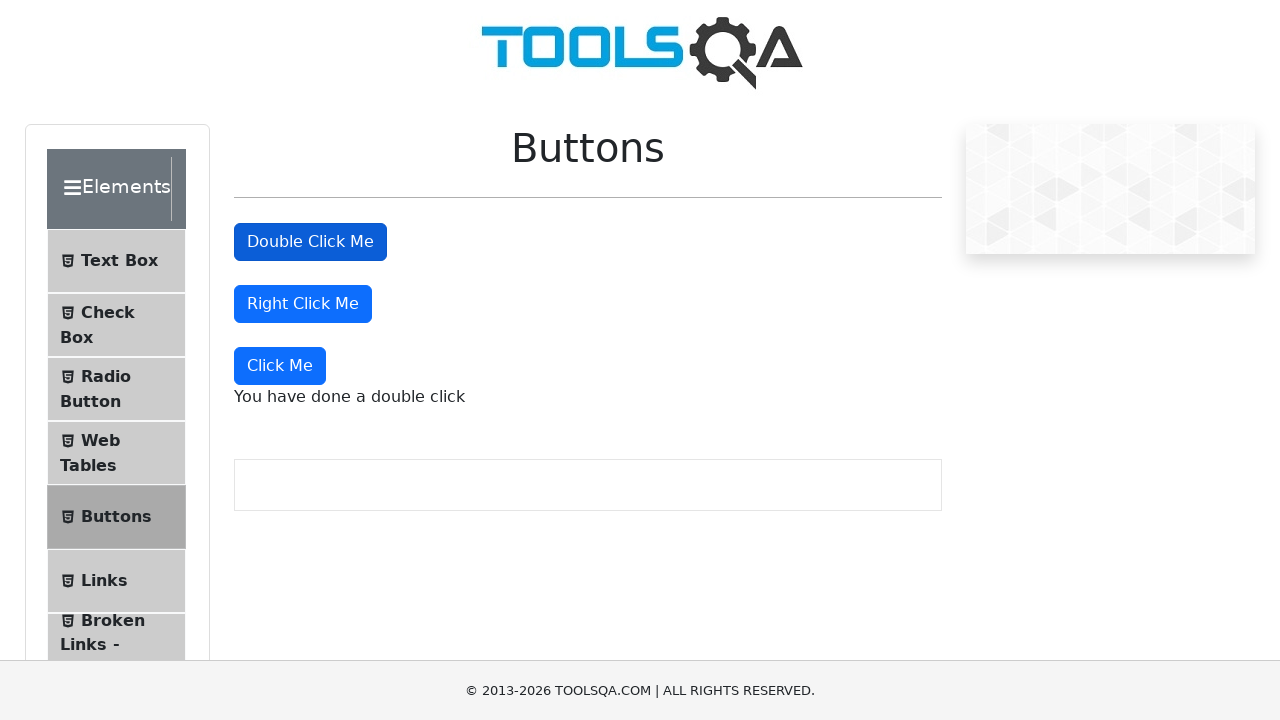

Retrieved double-click confirmation message text
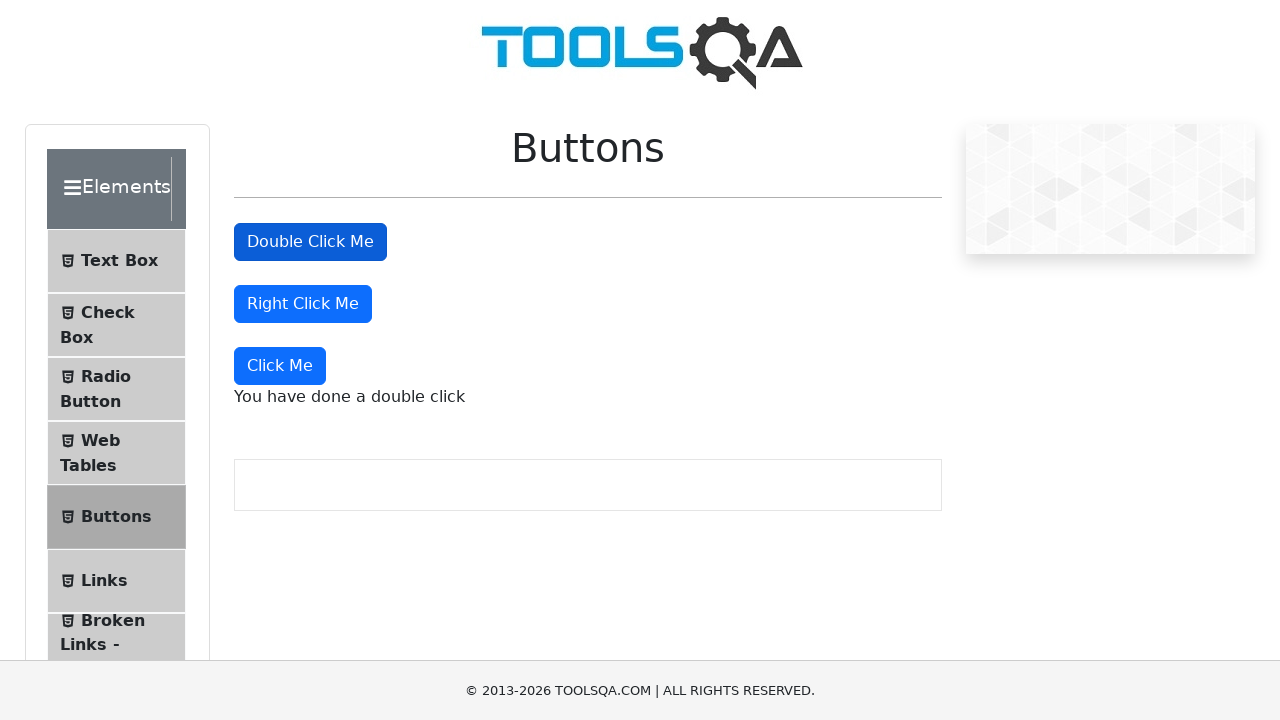

Verified that confirmation message contains 'You have done a double click'
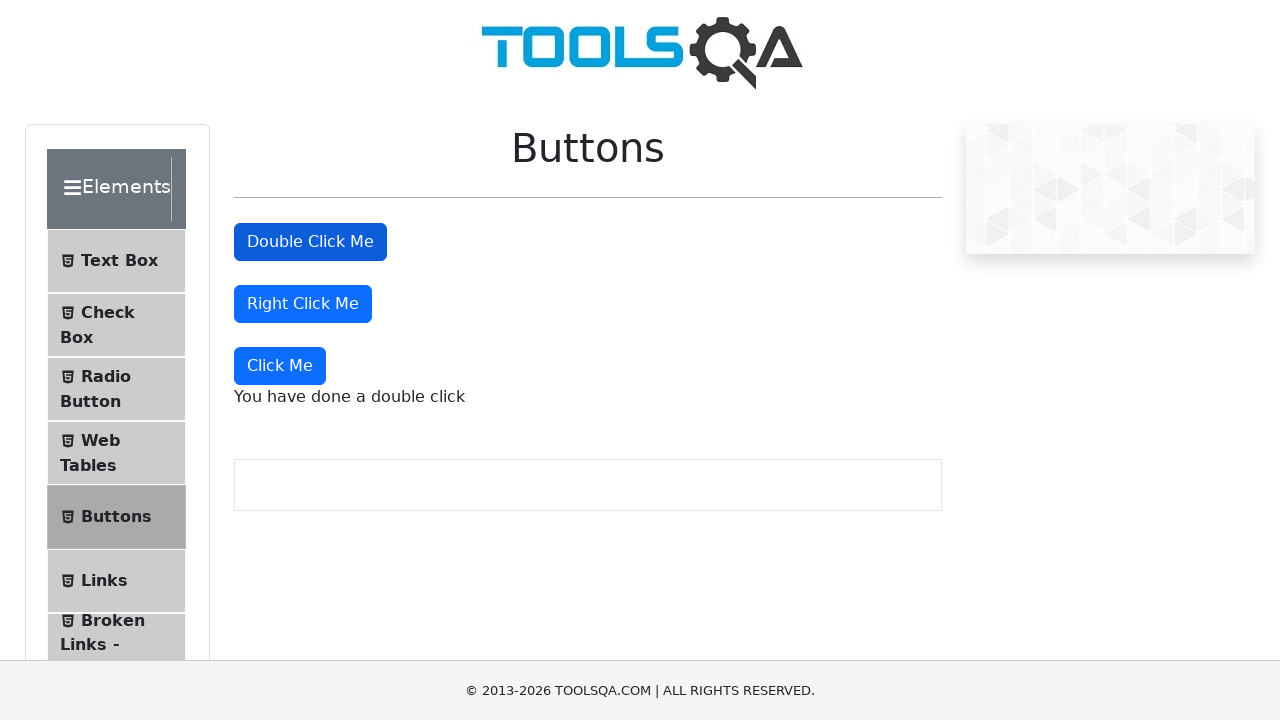

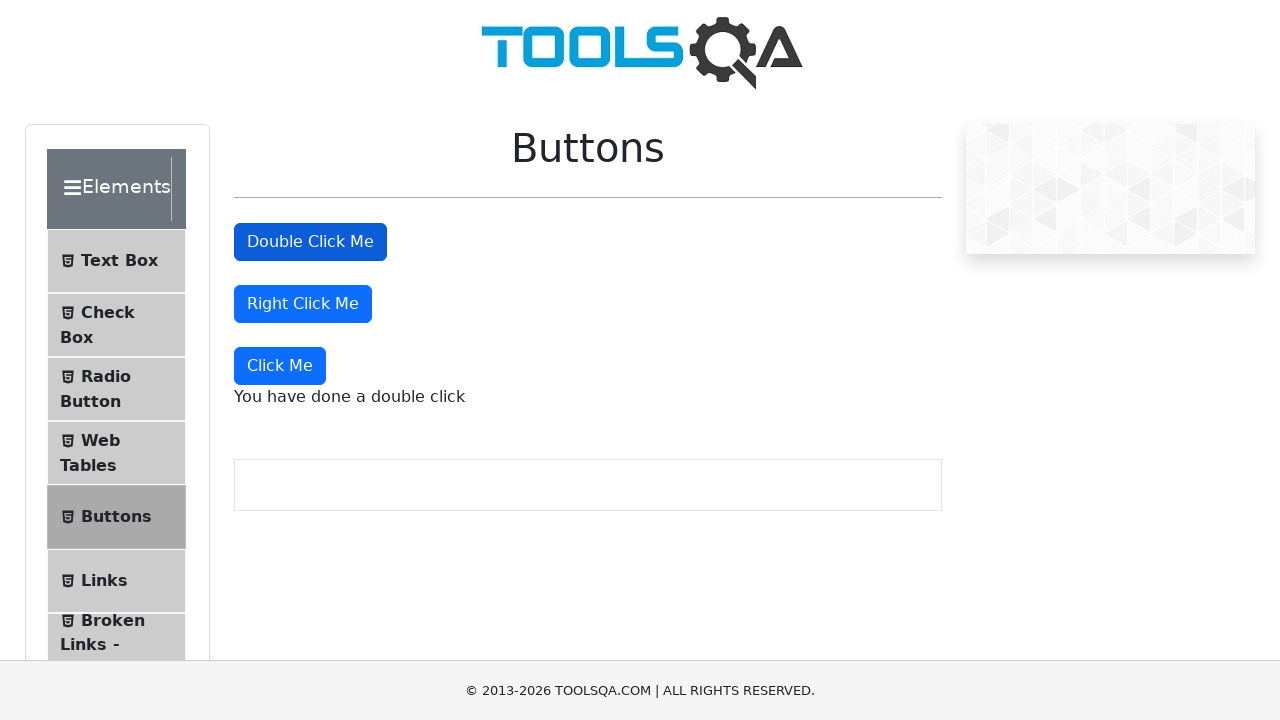